Tests TodoMVC application by adding a new todo item and navigating between Active and Completed filter views

Starting URL: https://demo.playwright.dev/todomvc/#/

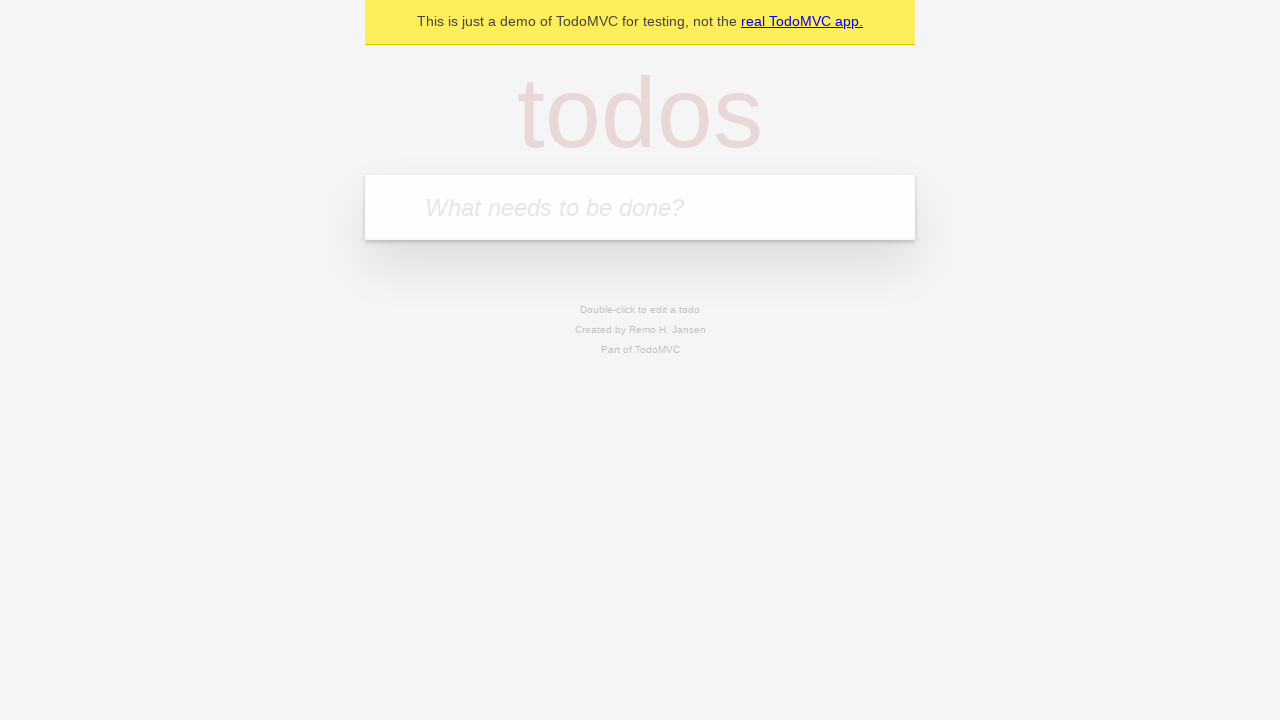

Filled todo input field with 'Hello Todo' on internal:attr=[placeholder="What needs to be done?"i]
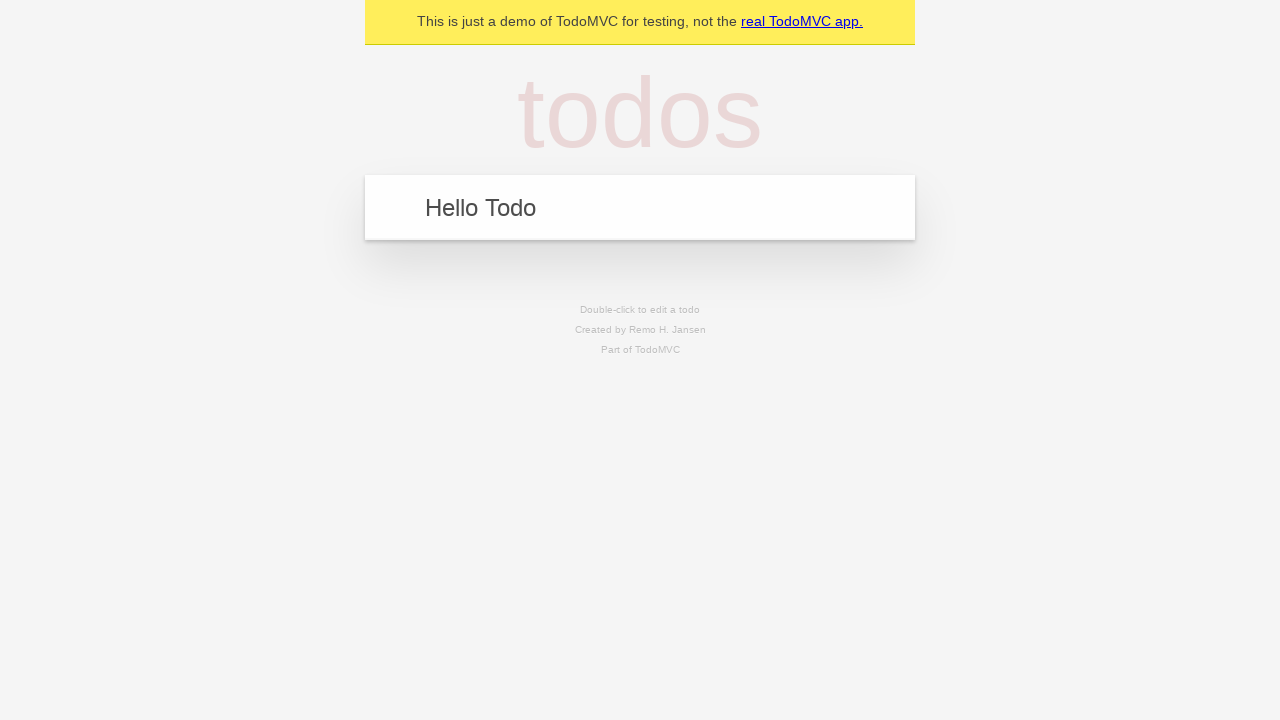

Pressed Enter to add the new todo item on internal:attr=[placeholder="What needs to be done?"i]
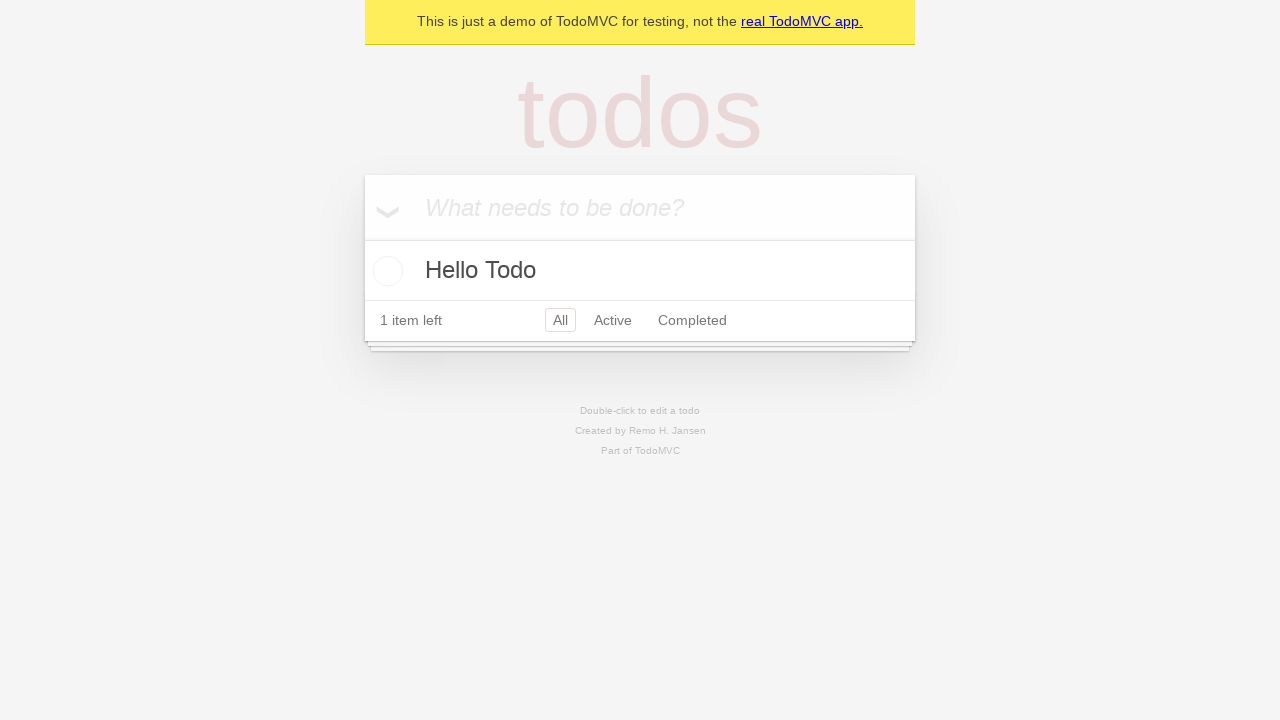

Clicked on Active filter link at (613, 320) on internal:role=link[name="Active"i]
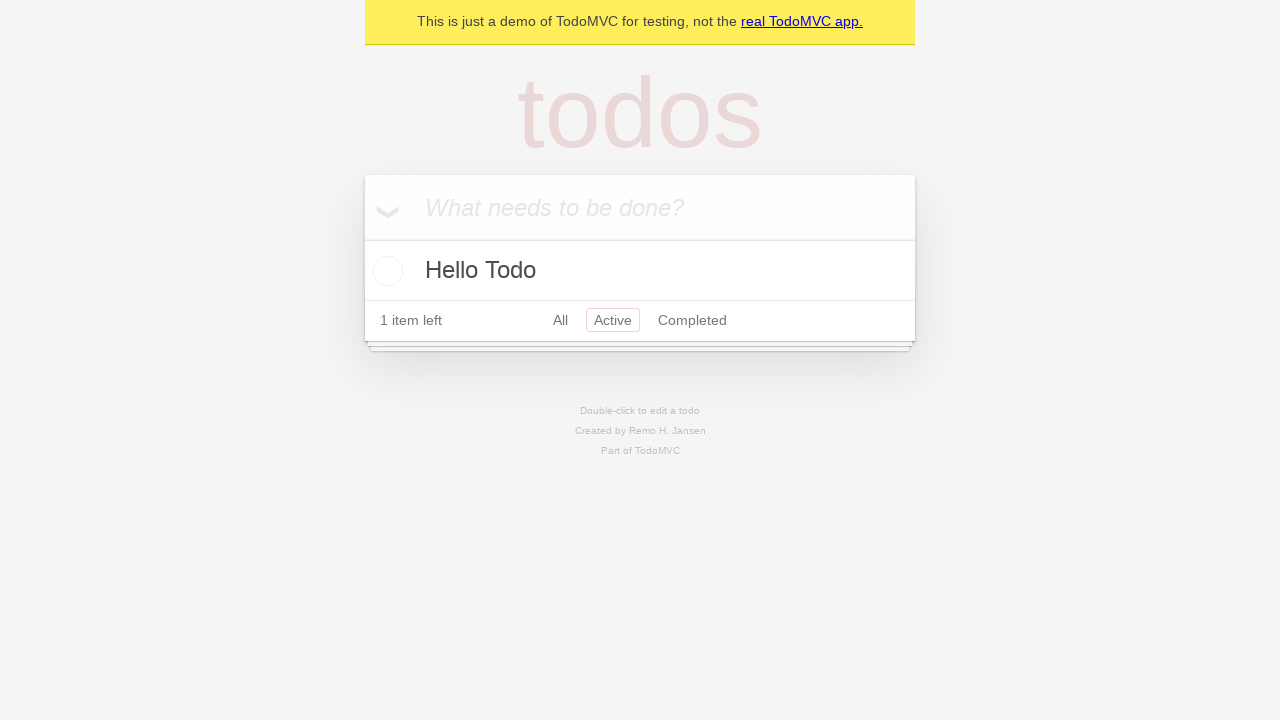

Clicked on Completed filter link at (692, 320) on internal:role=link[name="Completed"i]
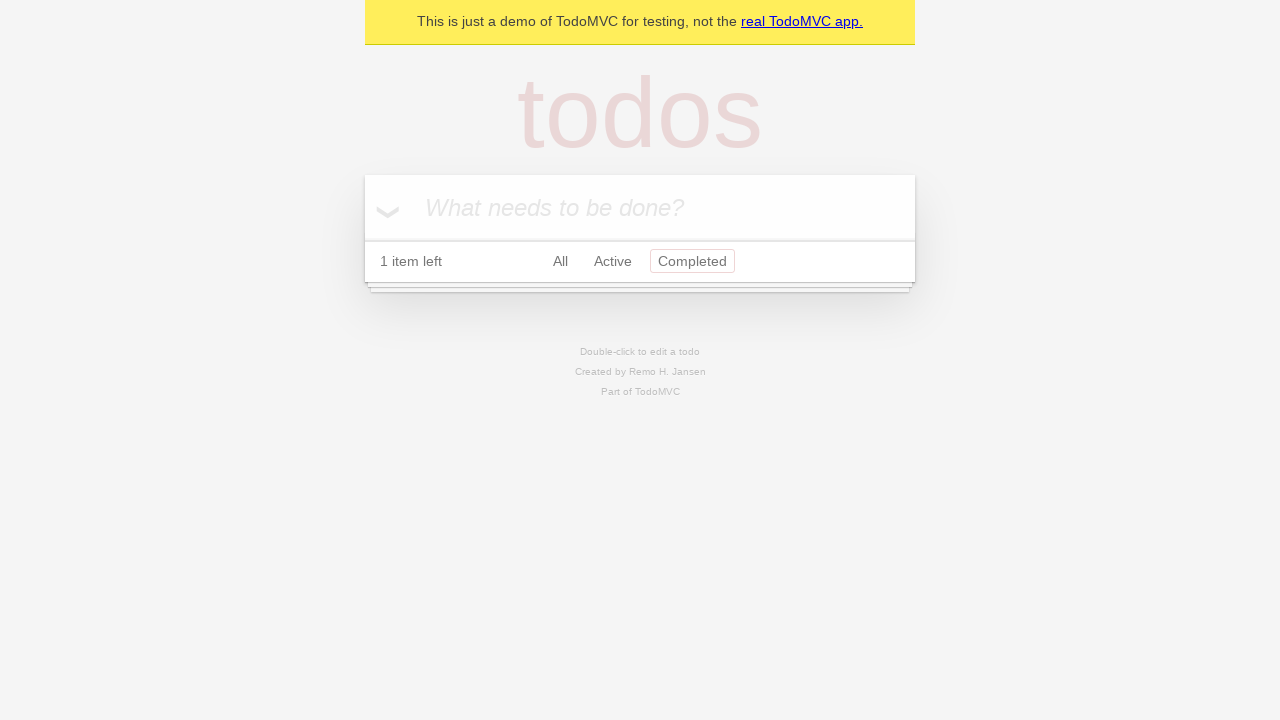

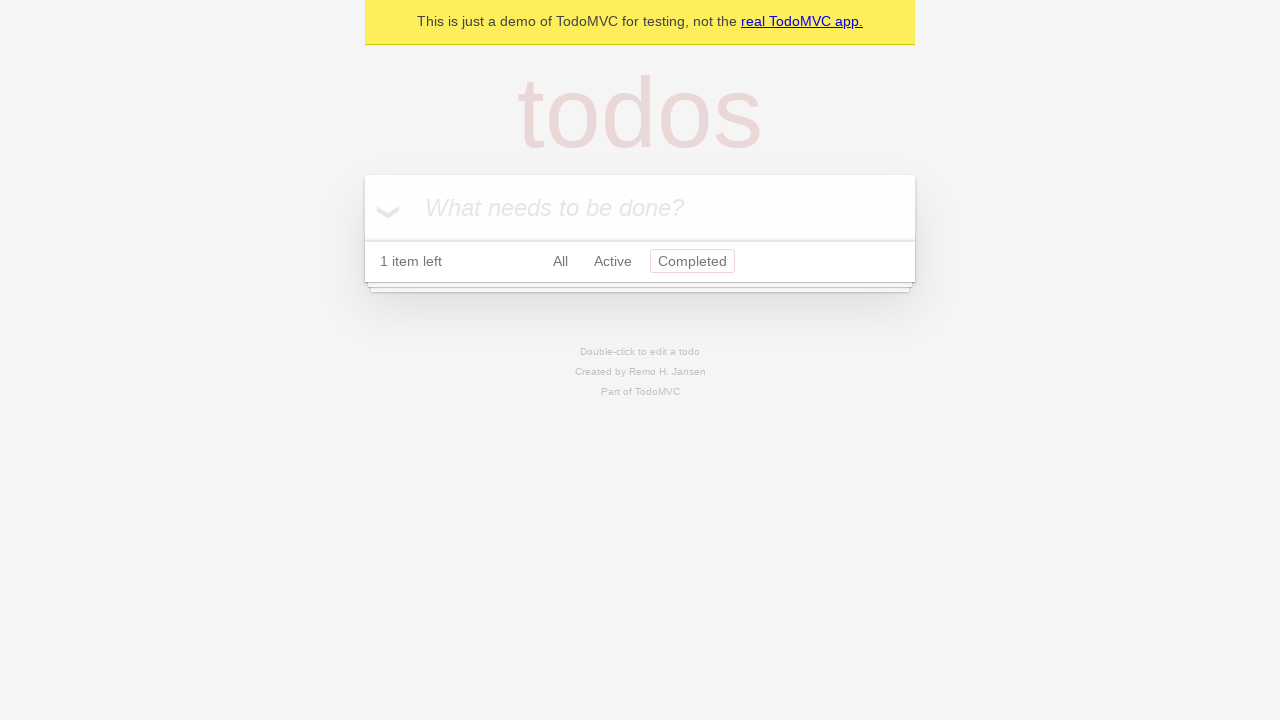